Opens a portfolio website and waits for the page to load completely.

Starting URL: https://portfolio-tawny-beta-76.vercel.app/

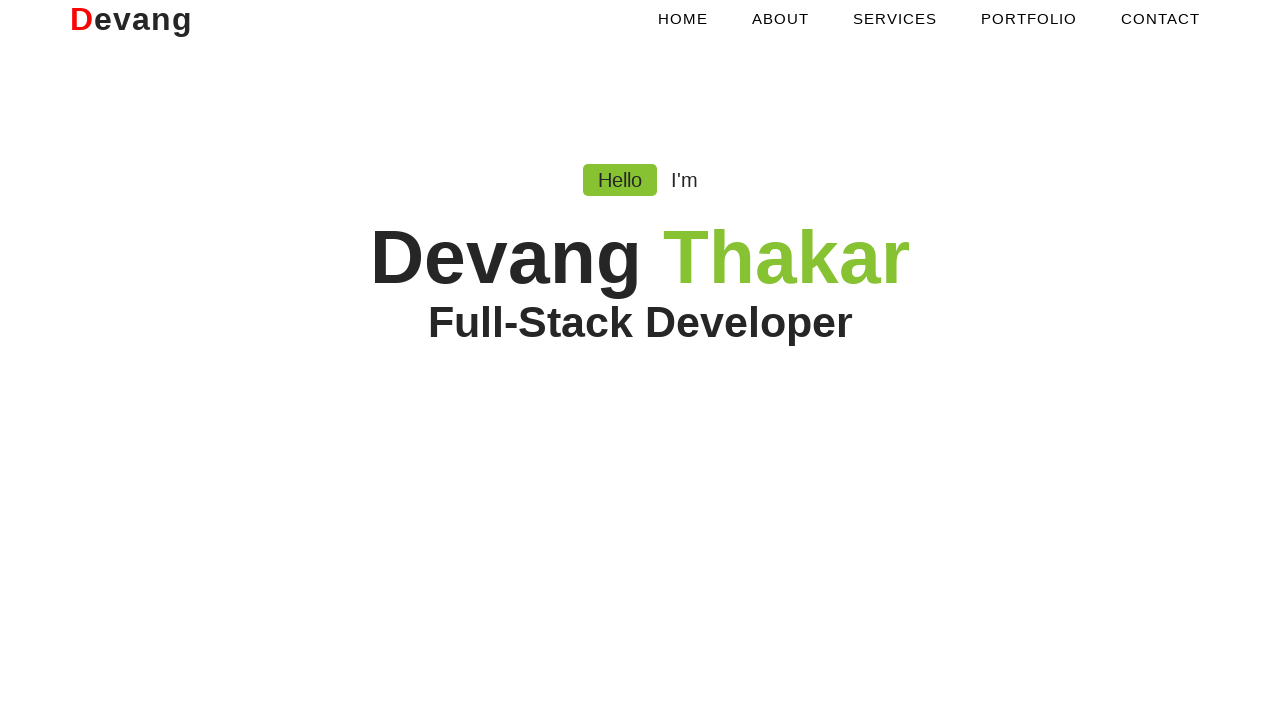

Navigated to portfolio website
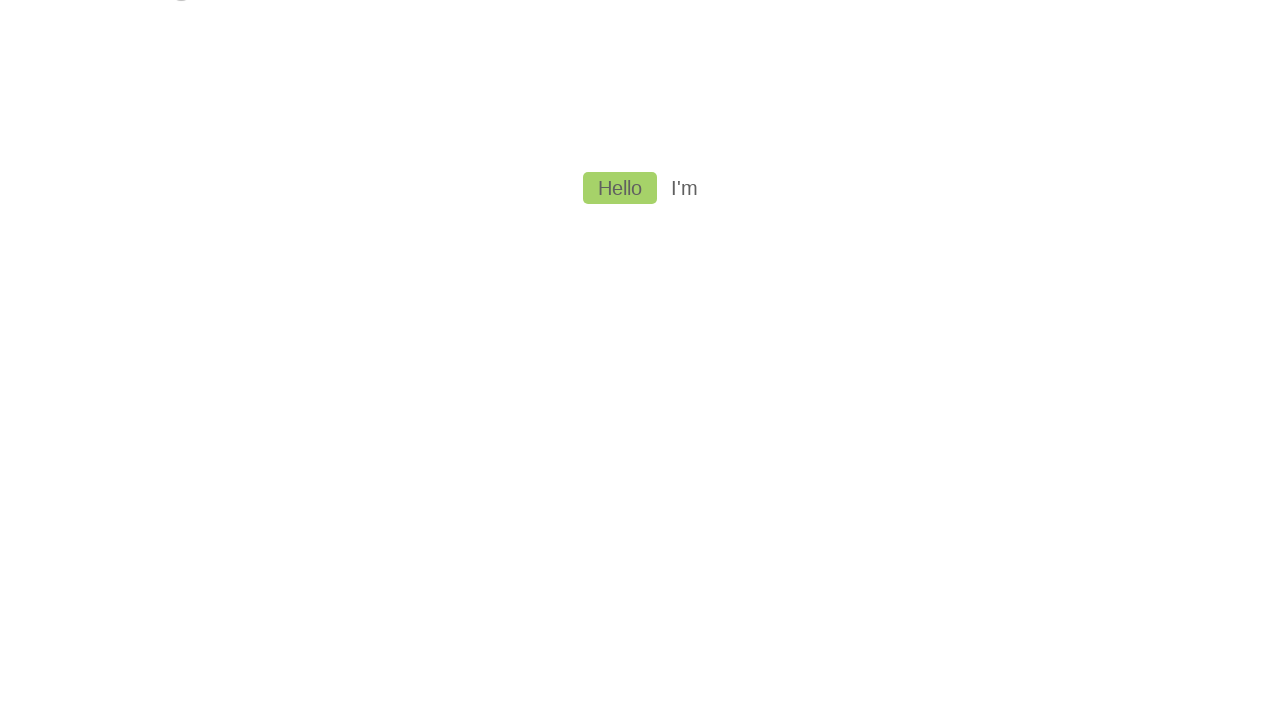

Page DOM content loaded completely
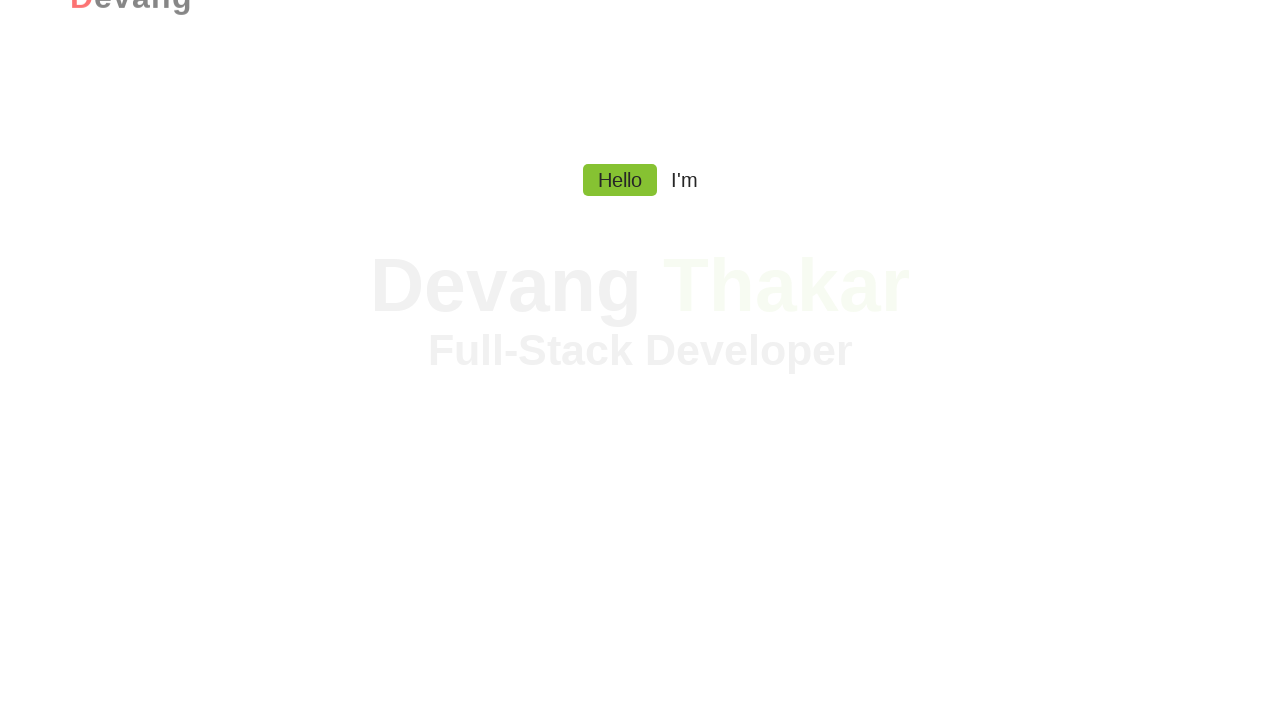

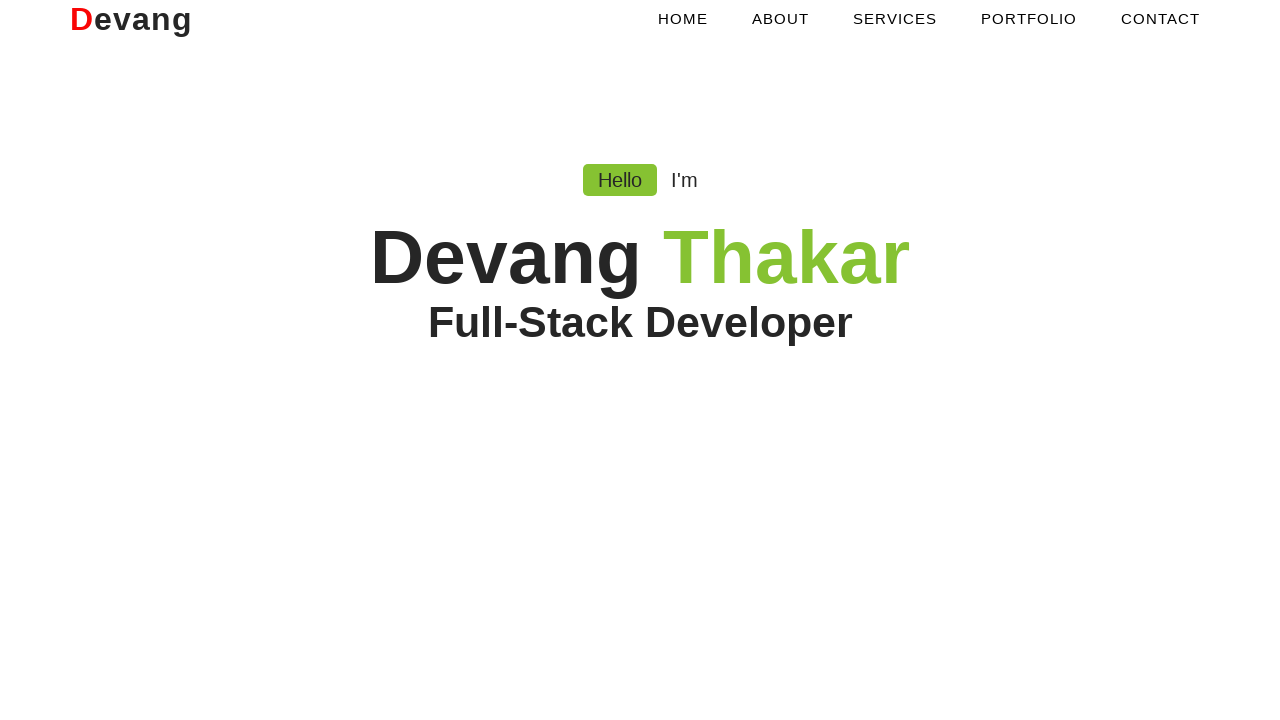